Navigates to RedBus website and waits to observe the page has loaded correctly

Starting URL: https://www.redbus.in/

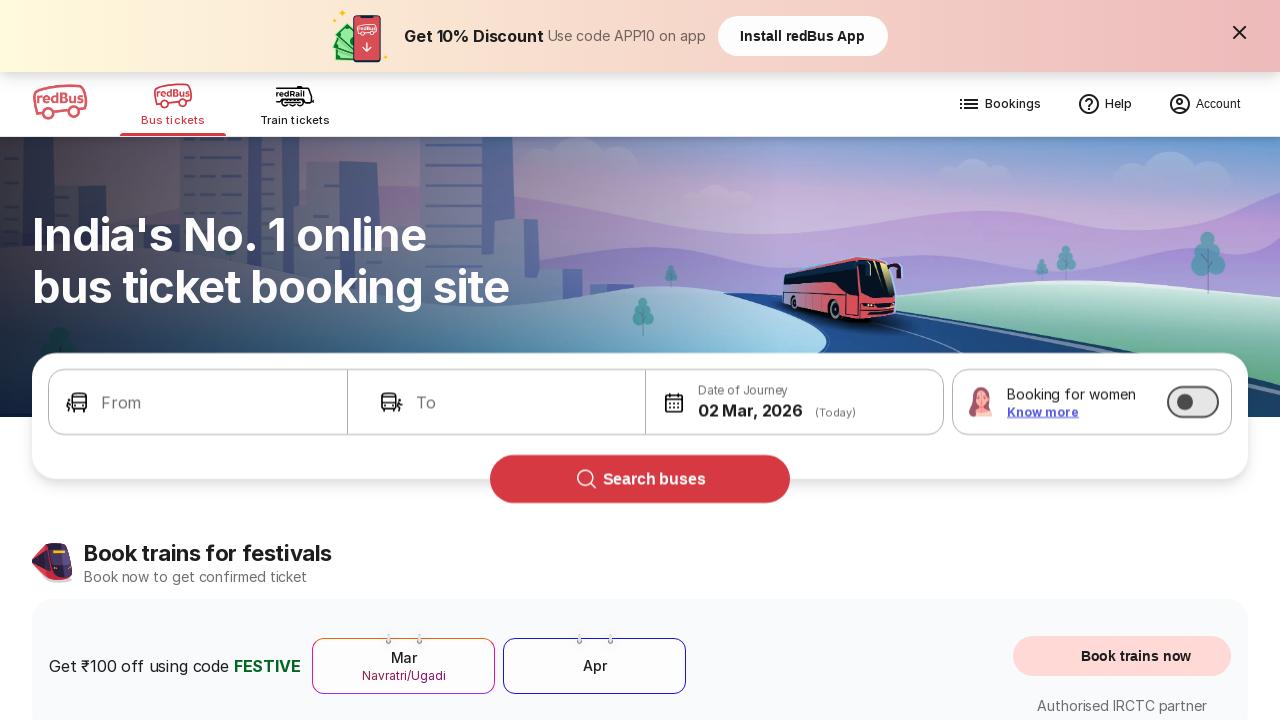

Waited for page DOM content to load
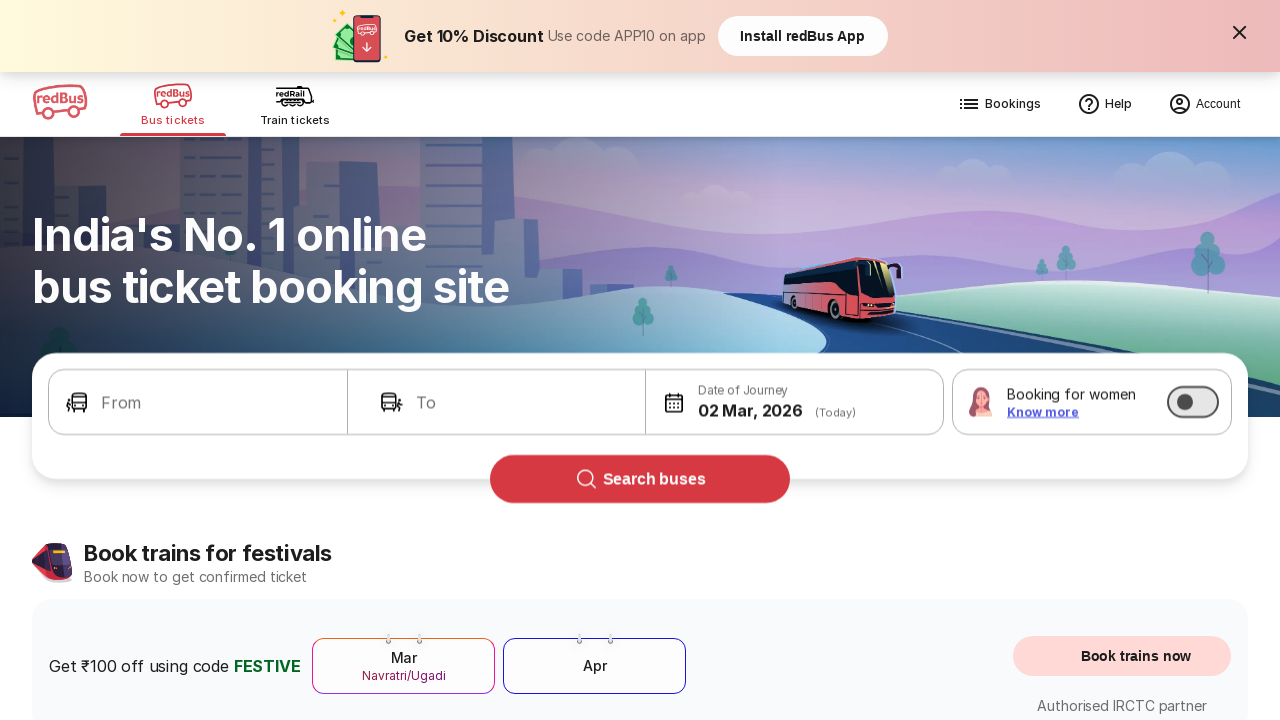

Retrieved page title: Bus Booking Online and Train Tickets at Lowest Price - redBus
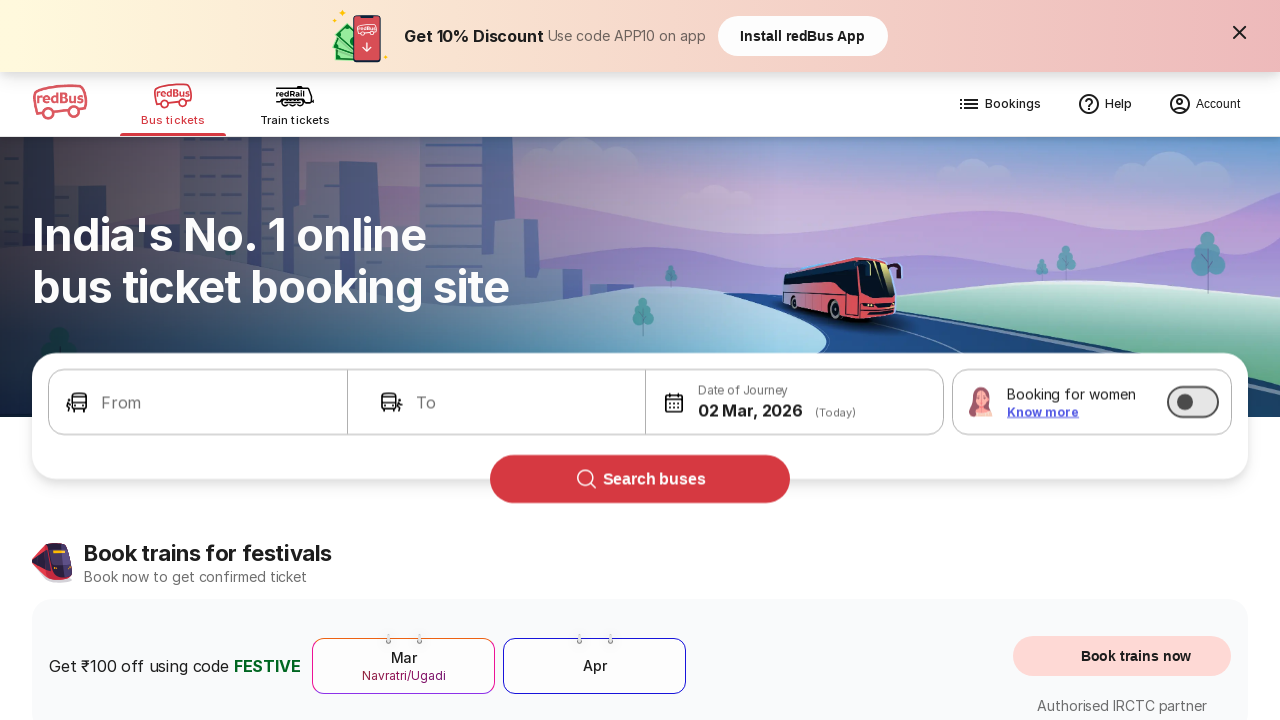

Retrieved page URL: https://www.redbus.in/
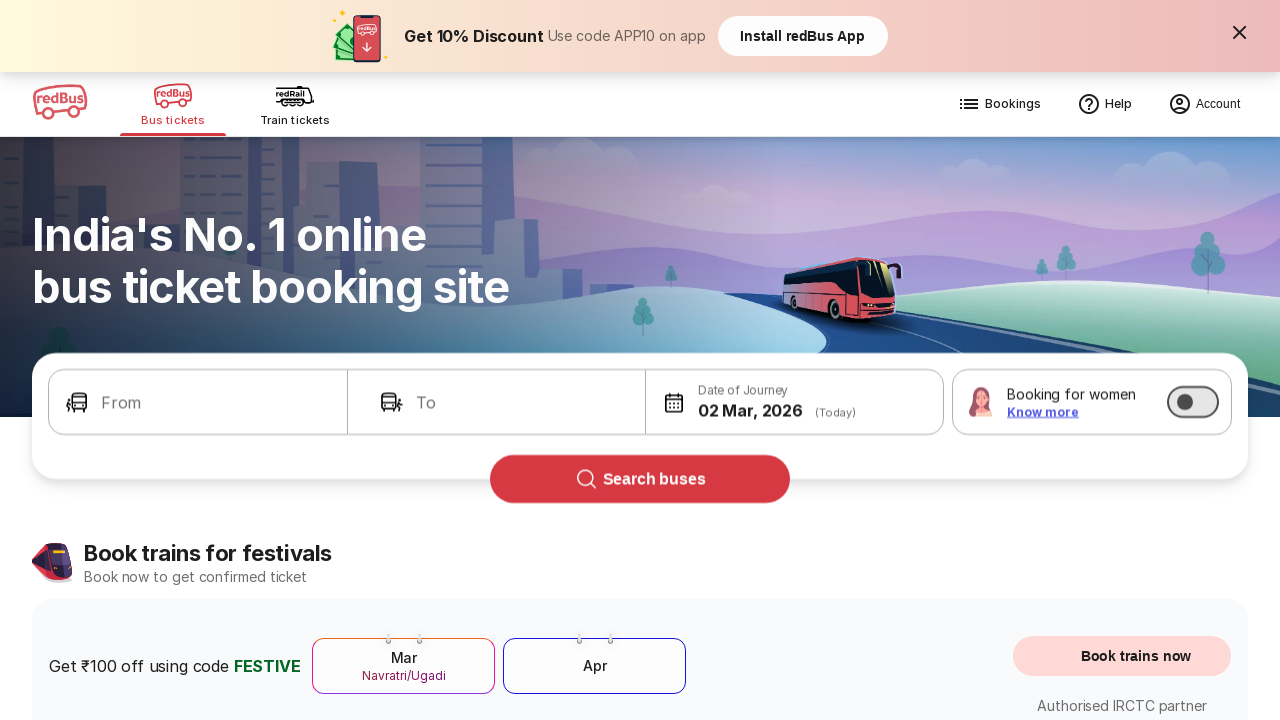

Waited 2 seconds to observe page fully loaded
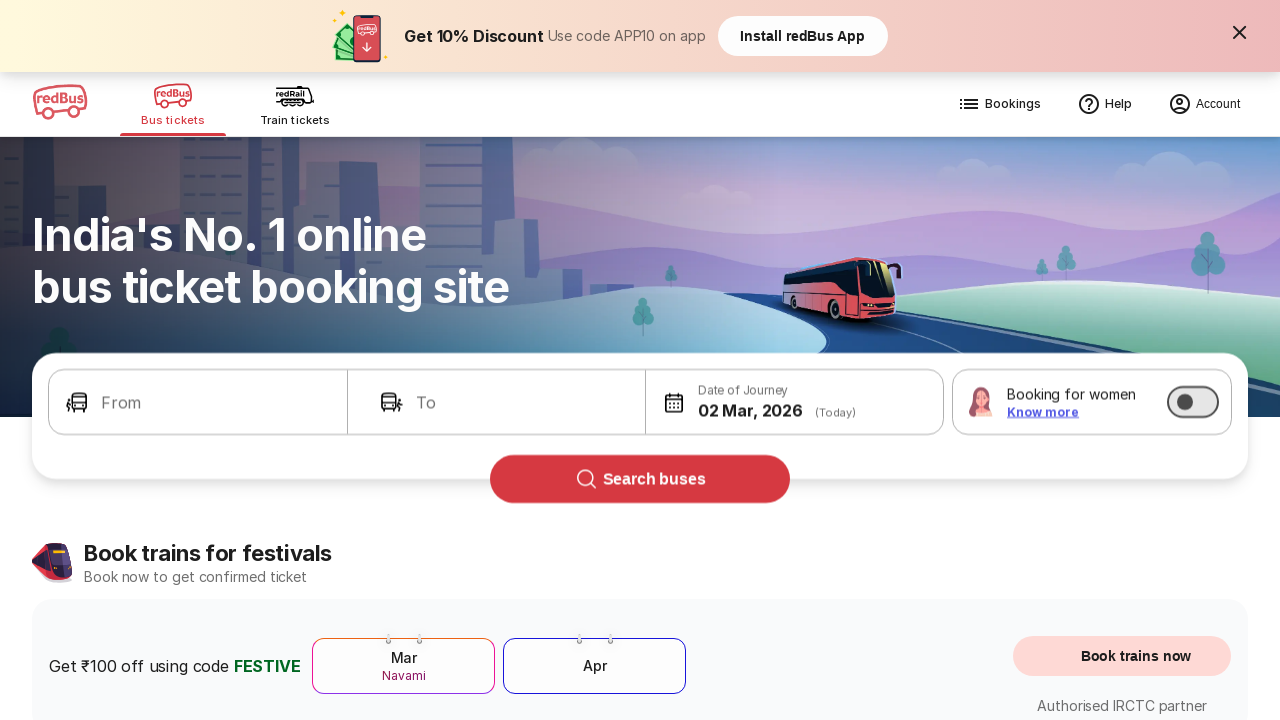

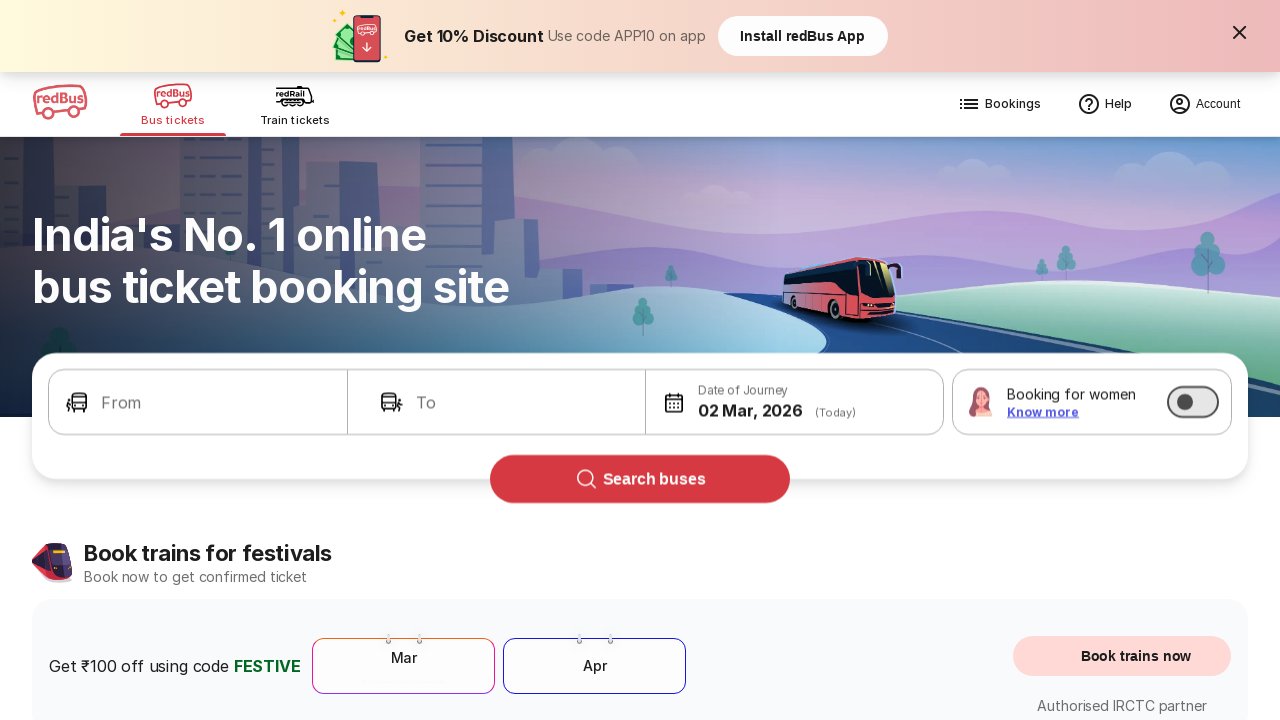